Tests that edits are cancelled when pressing Escape key

Starting URL: https://demo.playwright.dev/todomvc

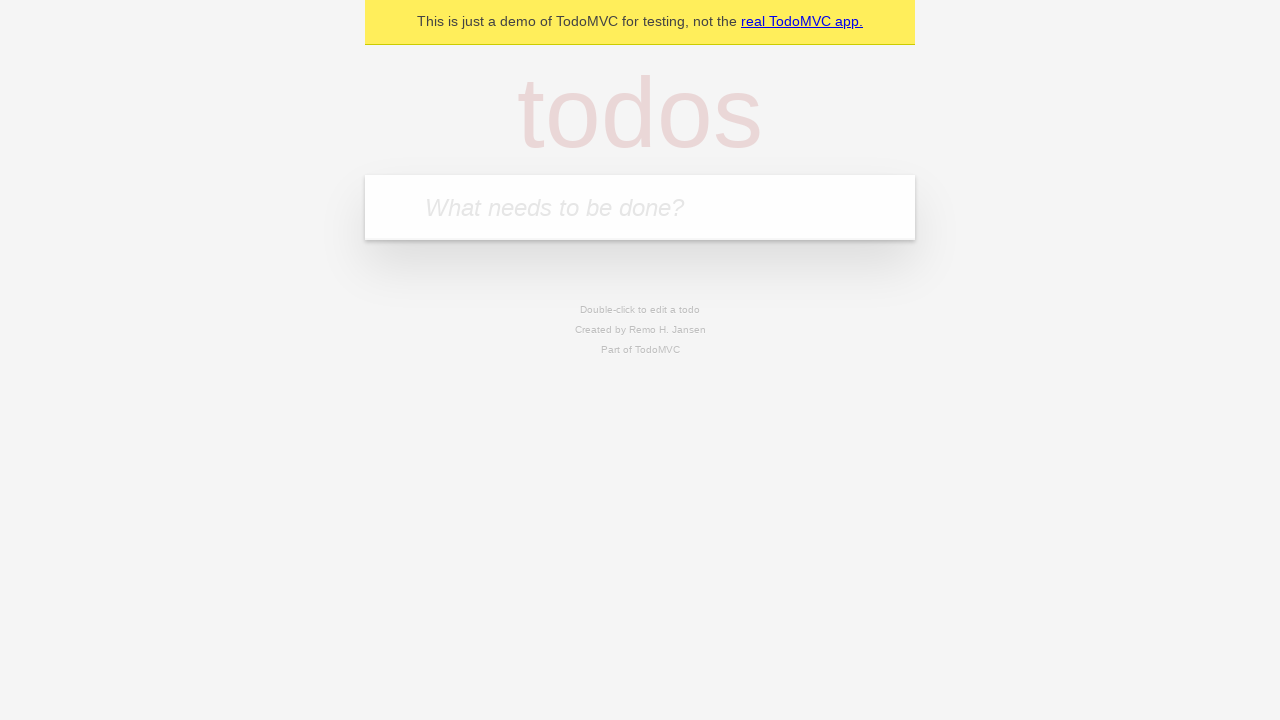

Filled new todo input with 'buy some cheese' on internal:attr=[placeholder="What needs to be done?"i]
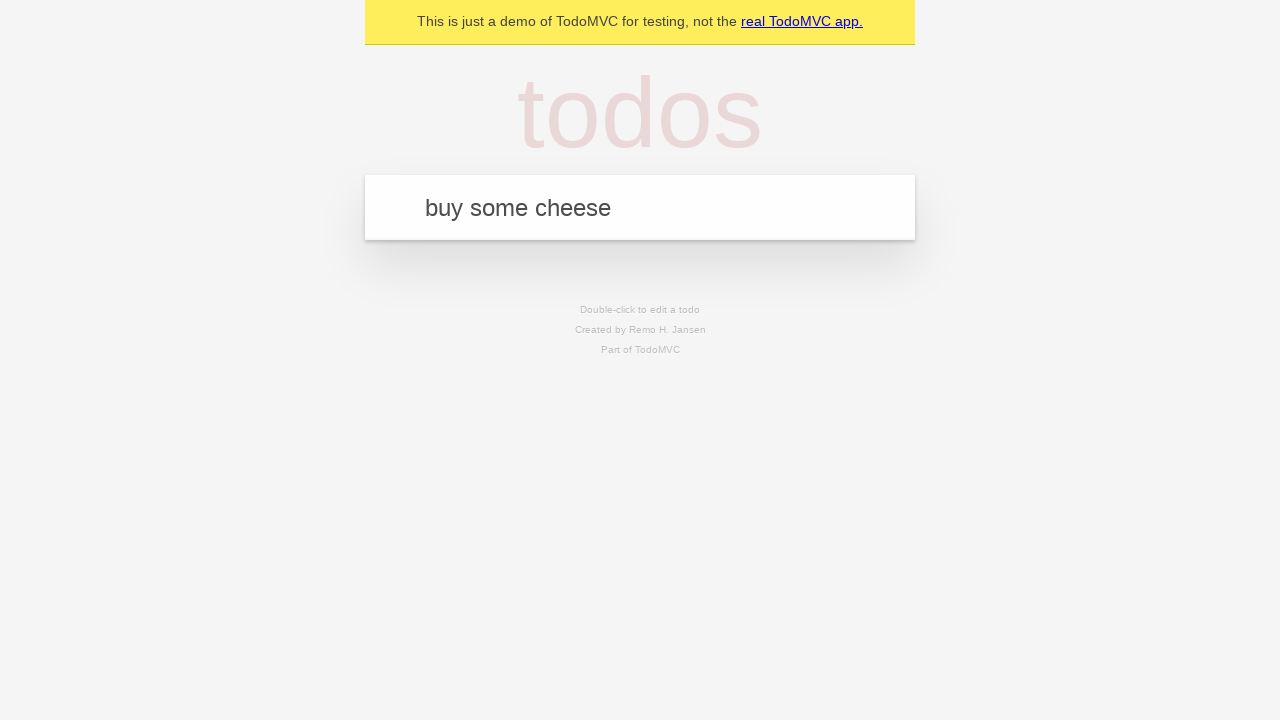

Pressed Enter to create todo 'buy some cheese' on internal:attr=[placeholder="What needs to be done?"i]
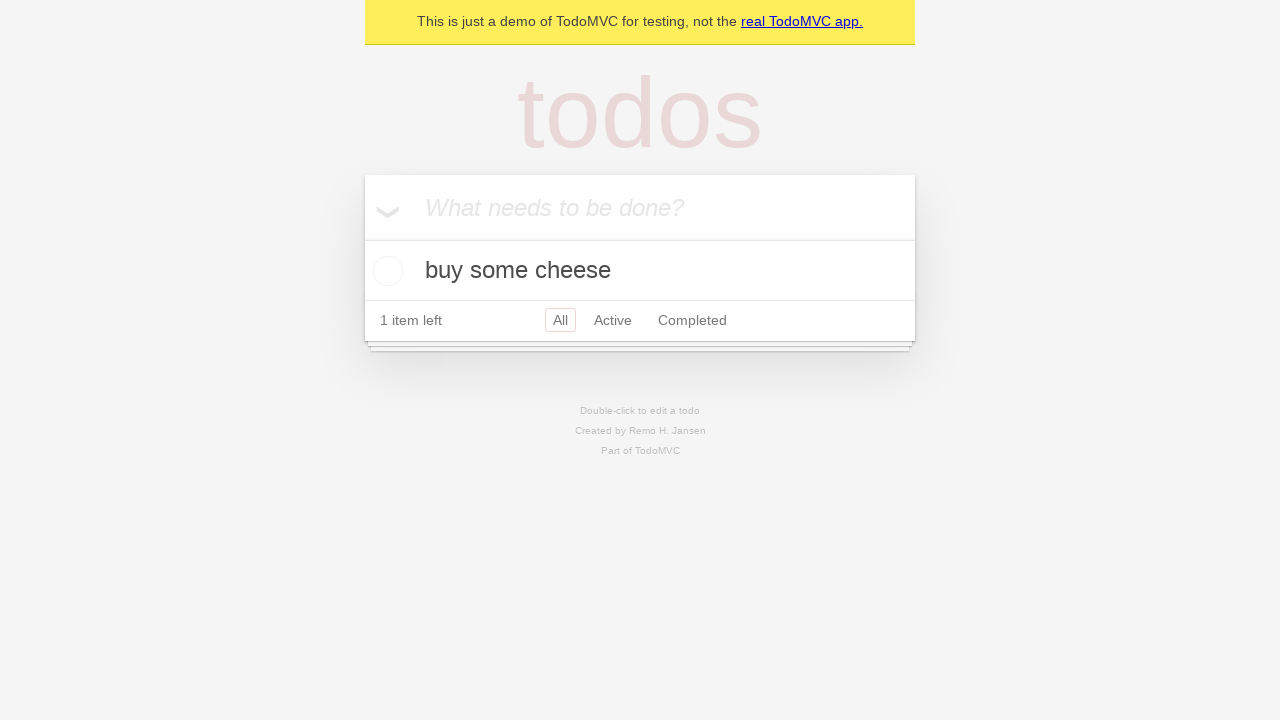

Filled new todo input with 'feed the cat' on internal:attr=[placeholder="What needs to be done?"i]
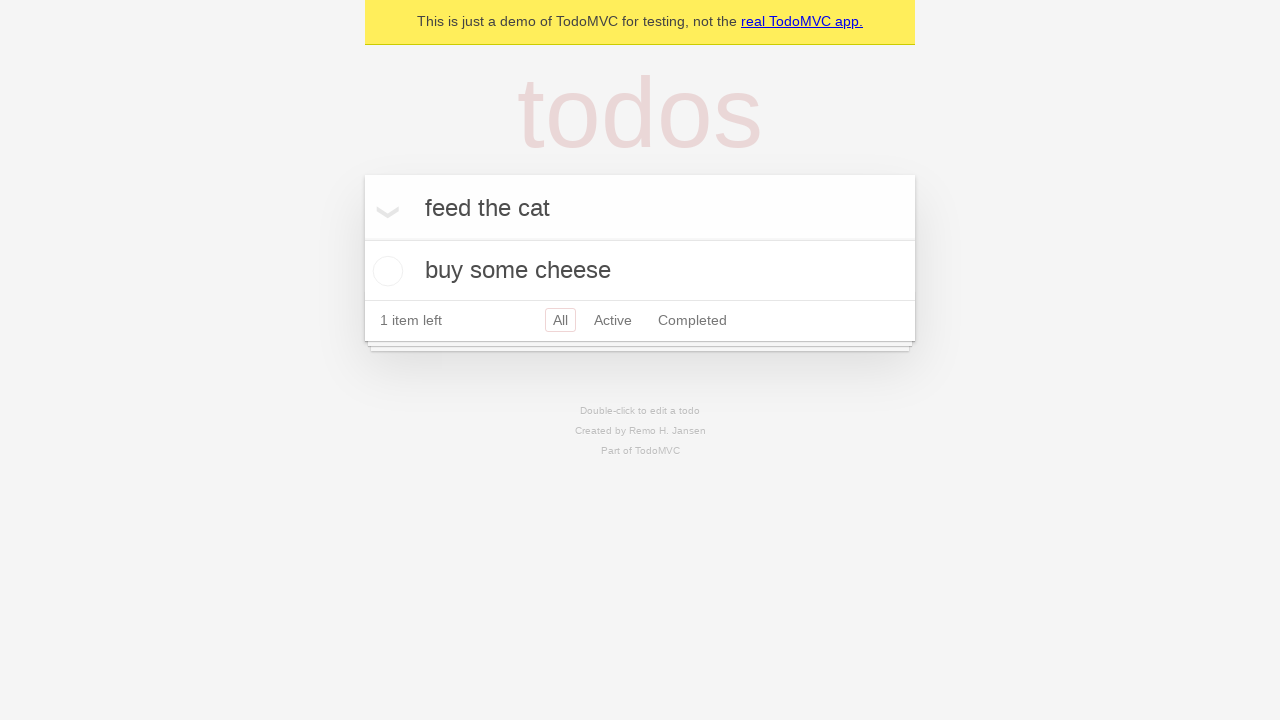

Pressed Enter to create todo 'feed the cat' on internal:attr=[placeholder="What needs to be done?"i]
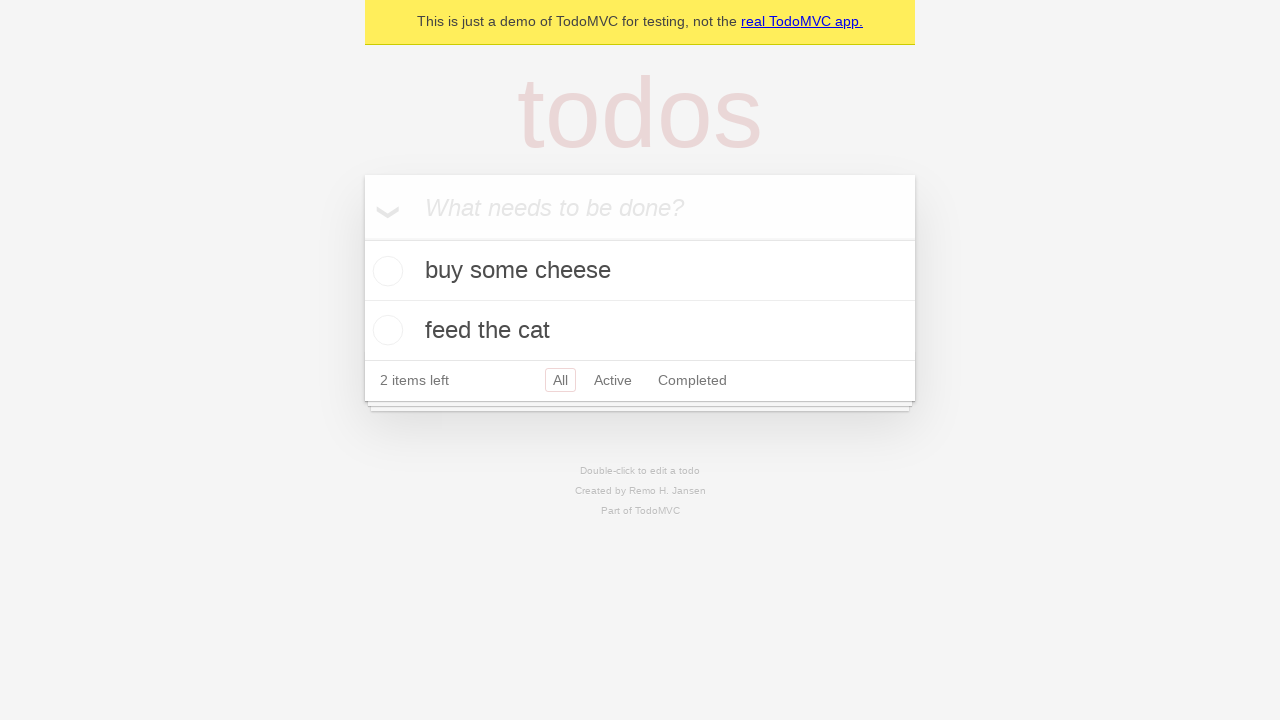

Filled new todo input with 'book a doctors appointment' on internal:attr=[placeholder="What needs to be done?"i]
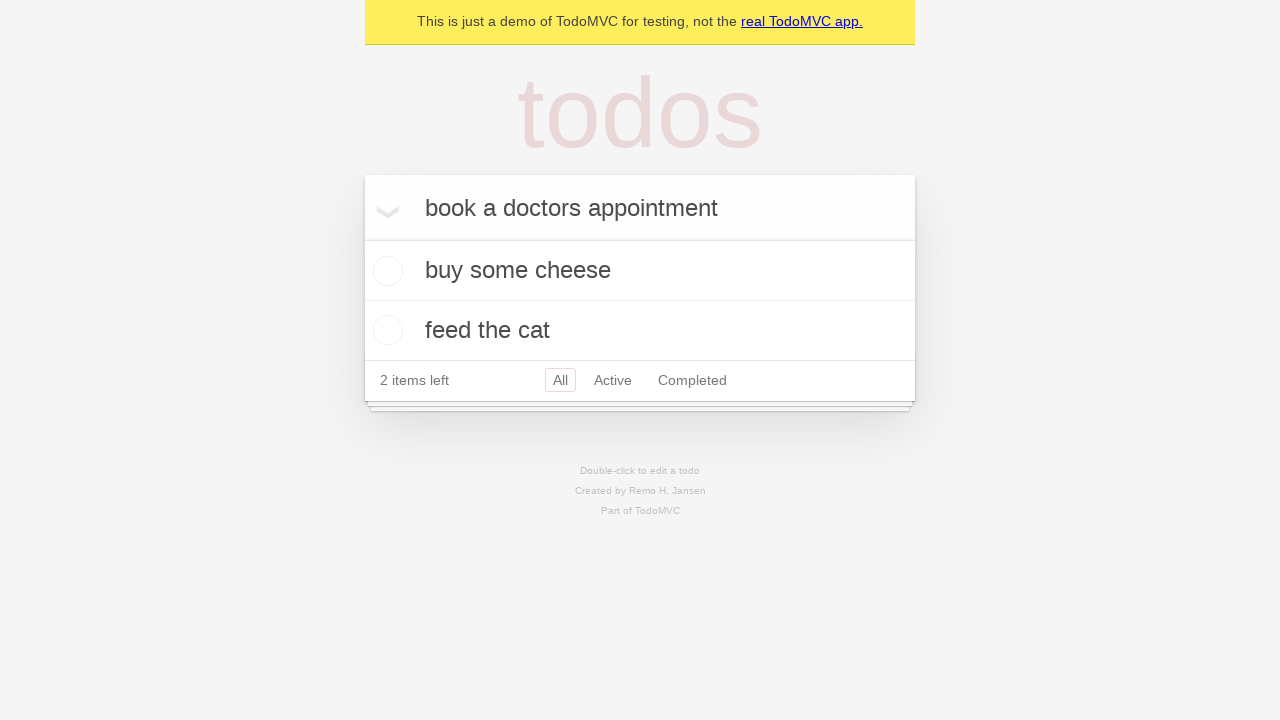

Pressed Enter to create todo 'book a doctors appointment' on internal:attr=[placeholder="What needs to be done?"i]
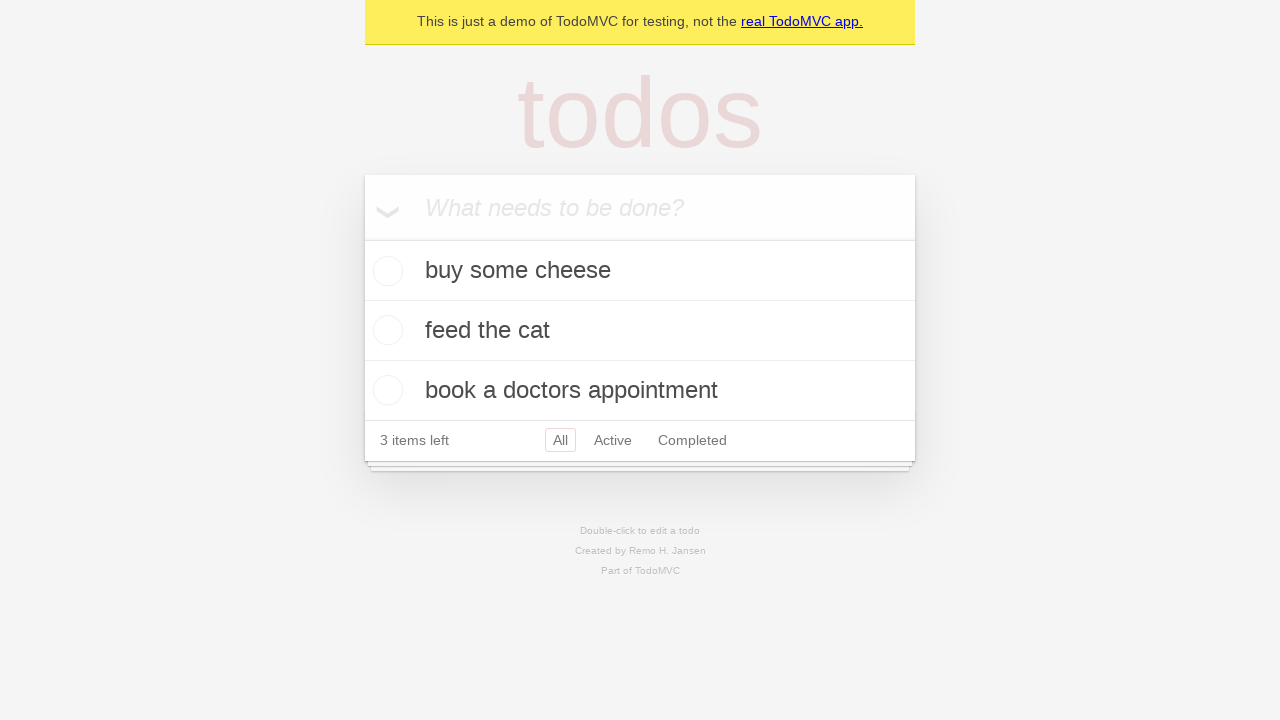

All three todos loaded on the page
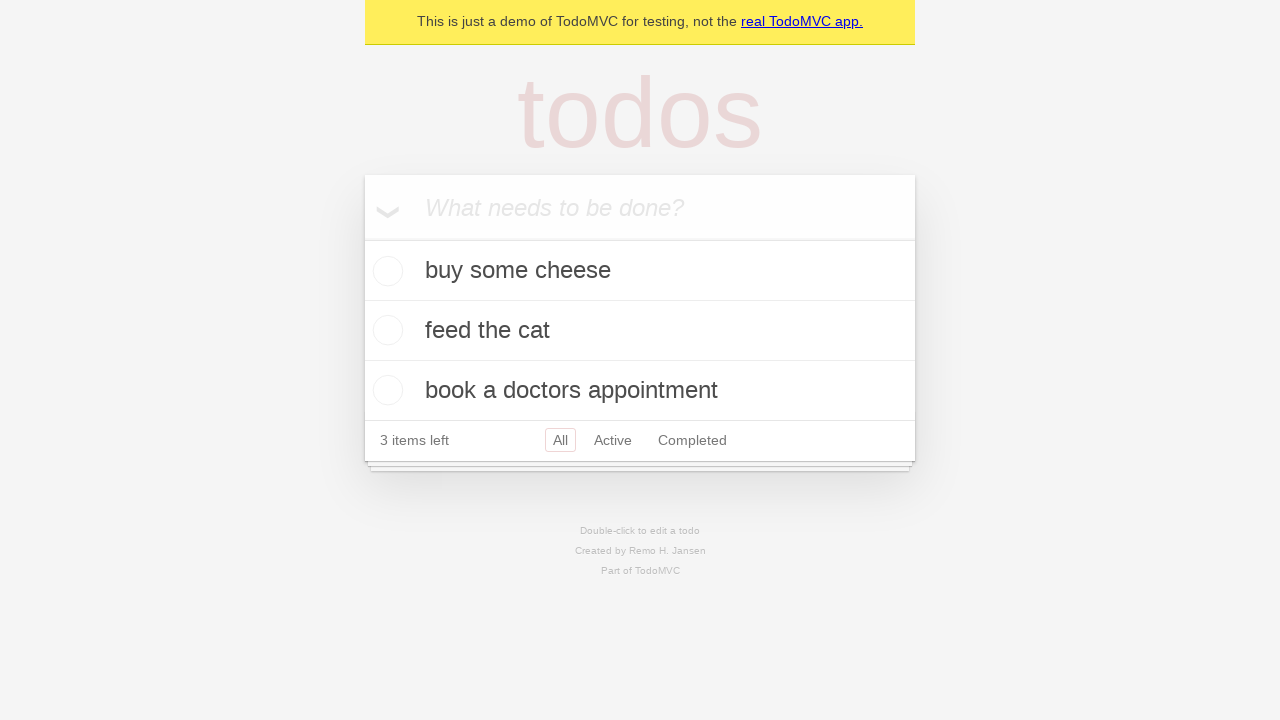

Double-clicked second todo to enter edit mode at (640, 331) on internal:testid=[data-testid="todo-item"s] >> nth=1
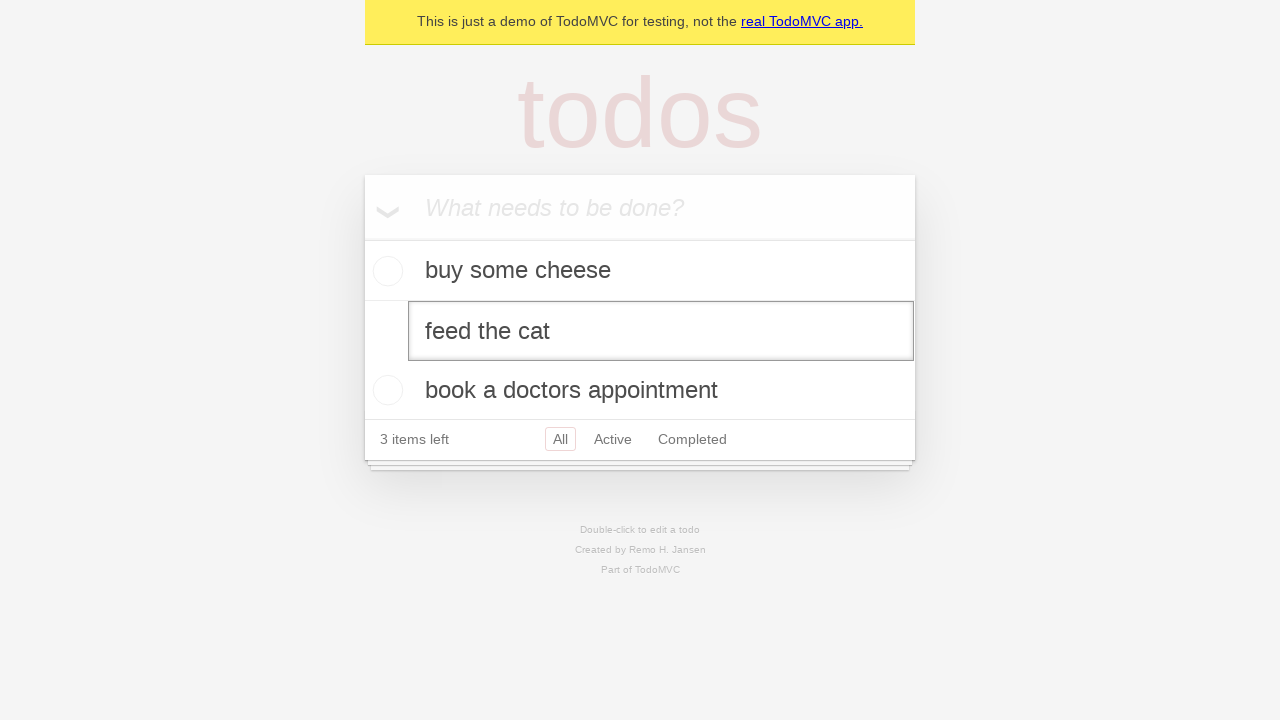

Filled edit box with new text 'buy some sausages' on internal:testid=[data-testid="todo-item"s] >> nth=1 >> internal:role=textbox[nam
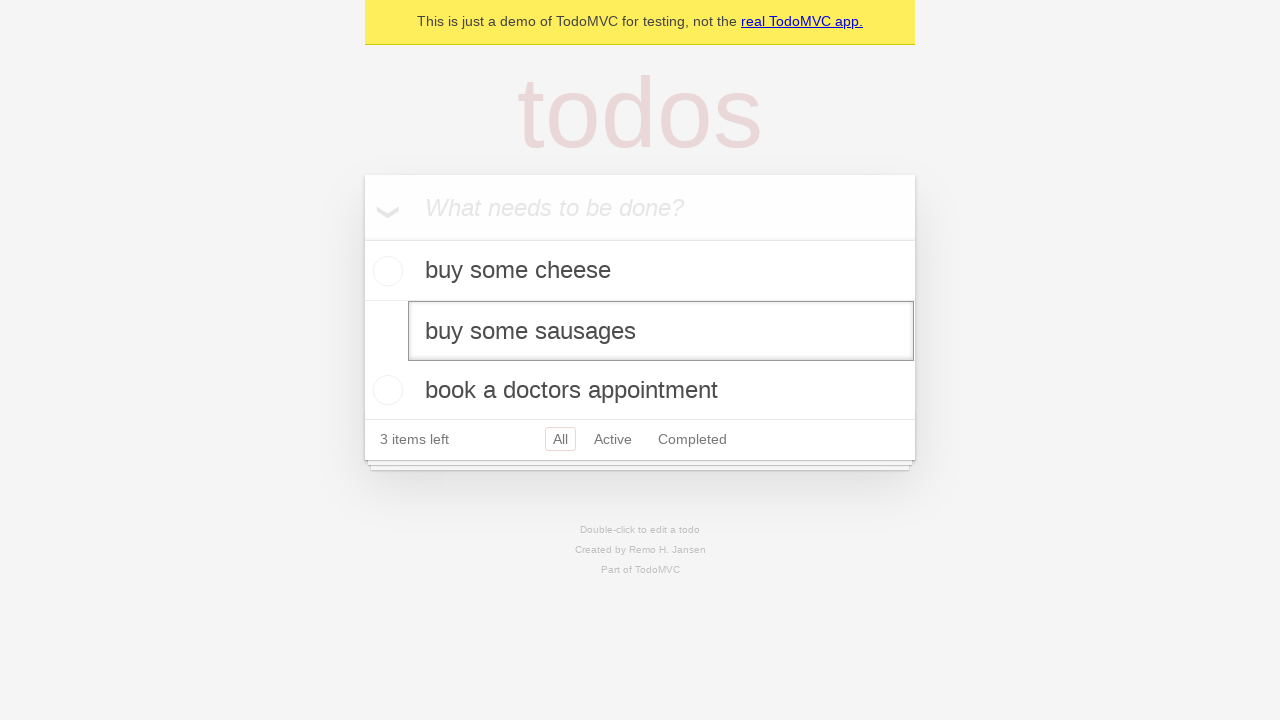

Pressed Escape key to cancel edit on internal:testid=[data-testid="todo-item"s] >> nth=1 >> internal:role=textbox[nam
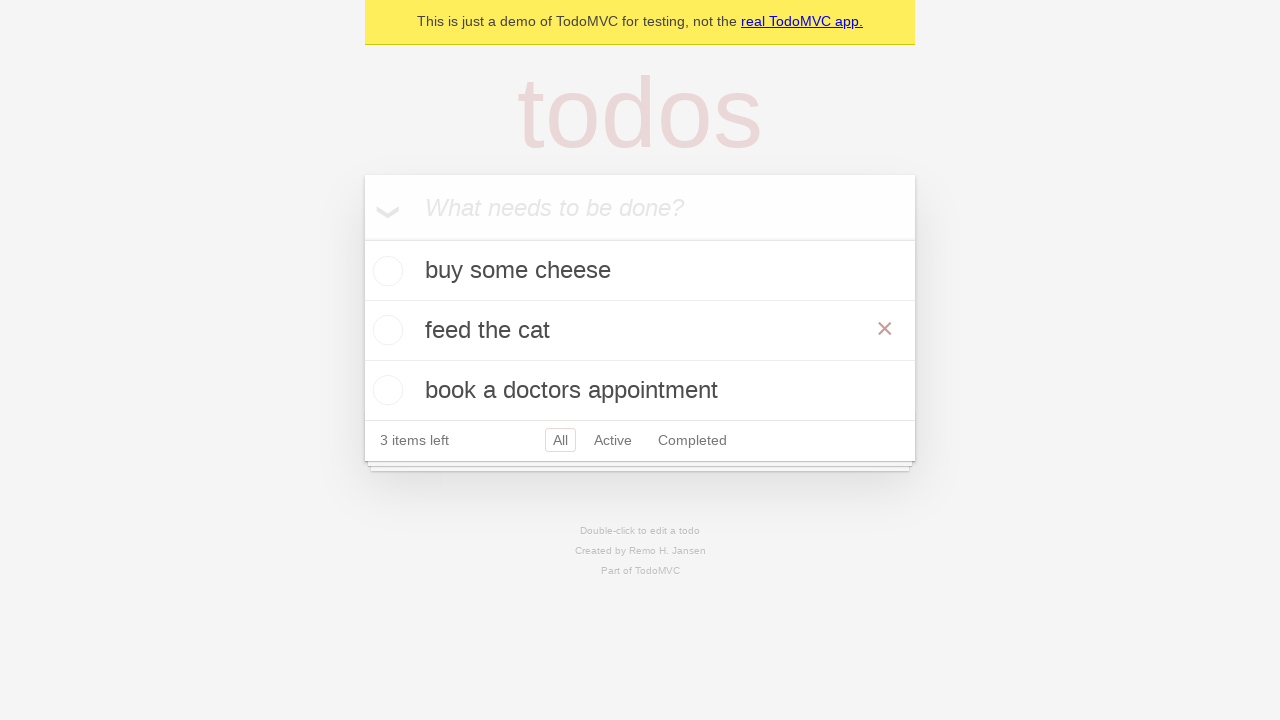

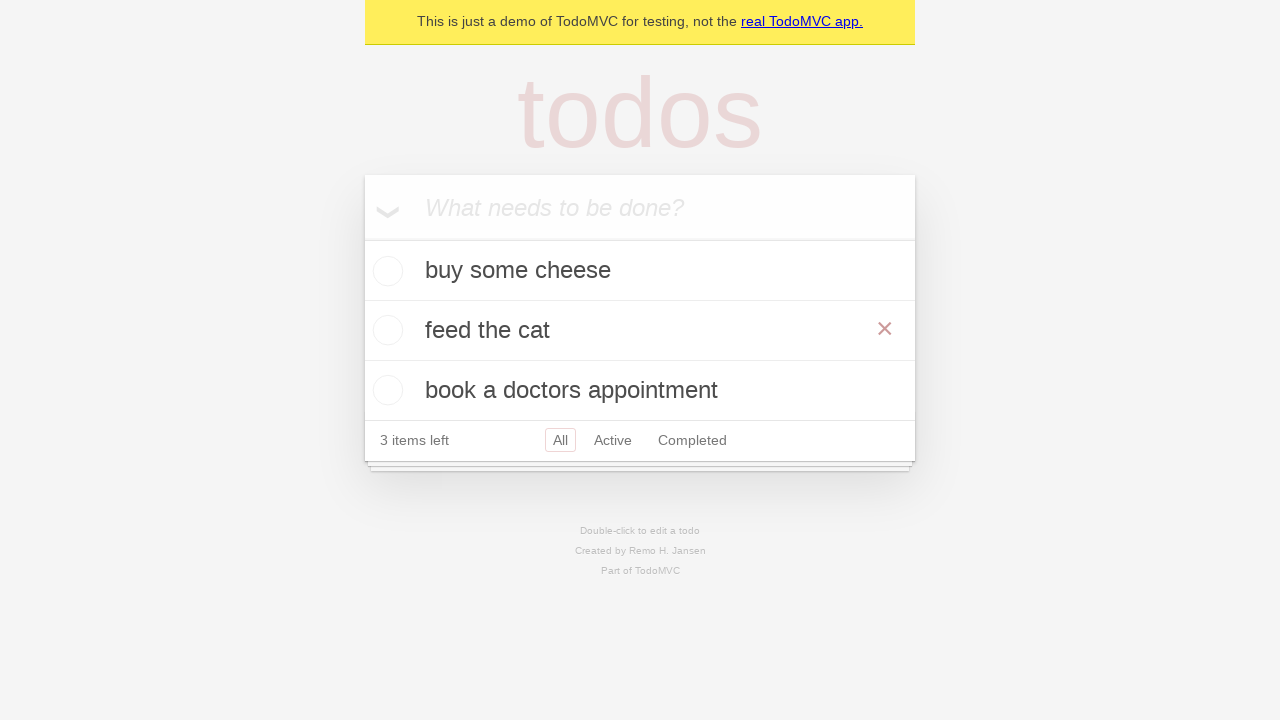